Tests the search functionality on 1800flowers.com by searching for "Roses" and verifying the search results page displays "Roses Delivery"

Starting URL: https://www.1800flowers.com/

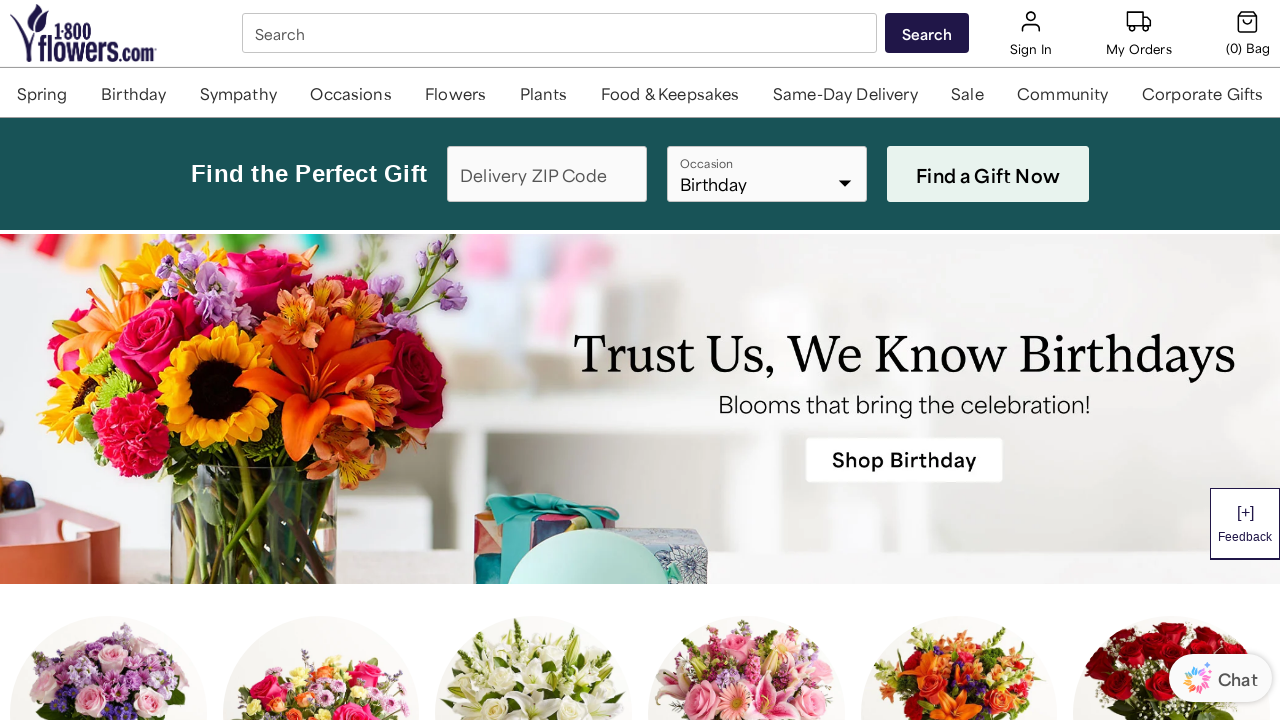

Search box became visible and ready for input
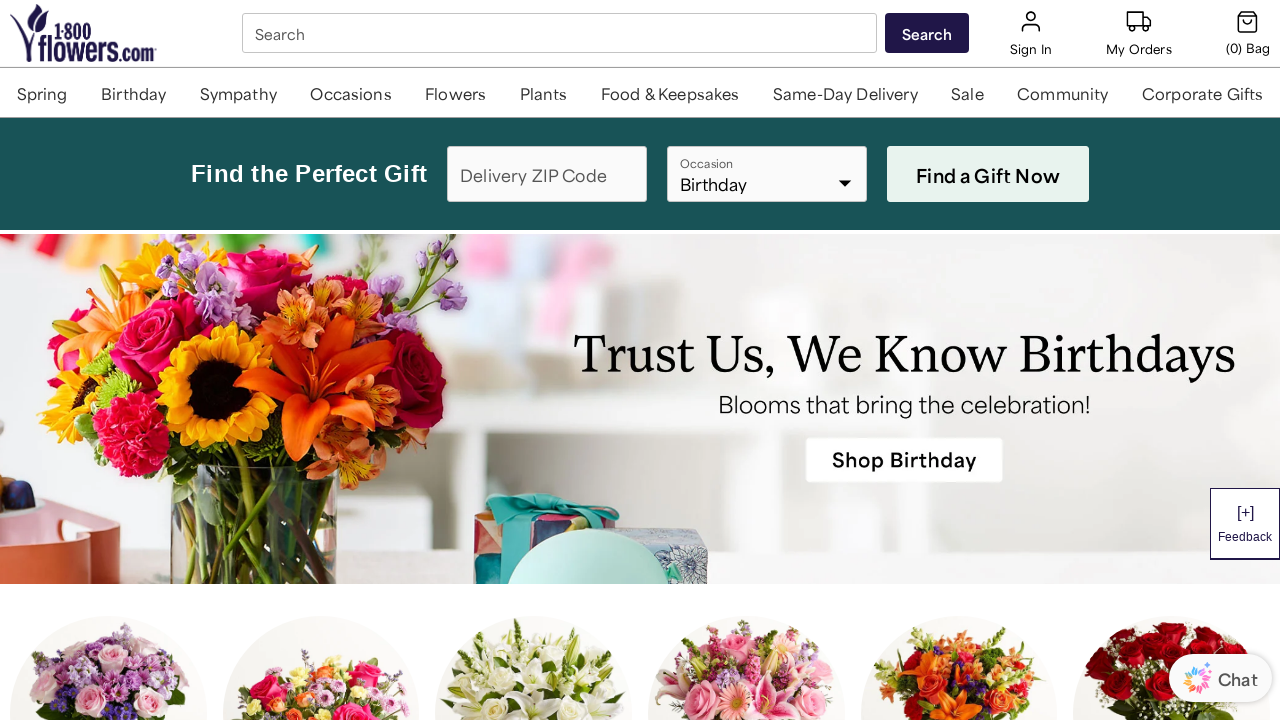

Filled search box with 'Roses' on #SearchBox_desktop
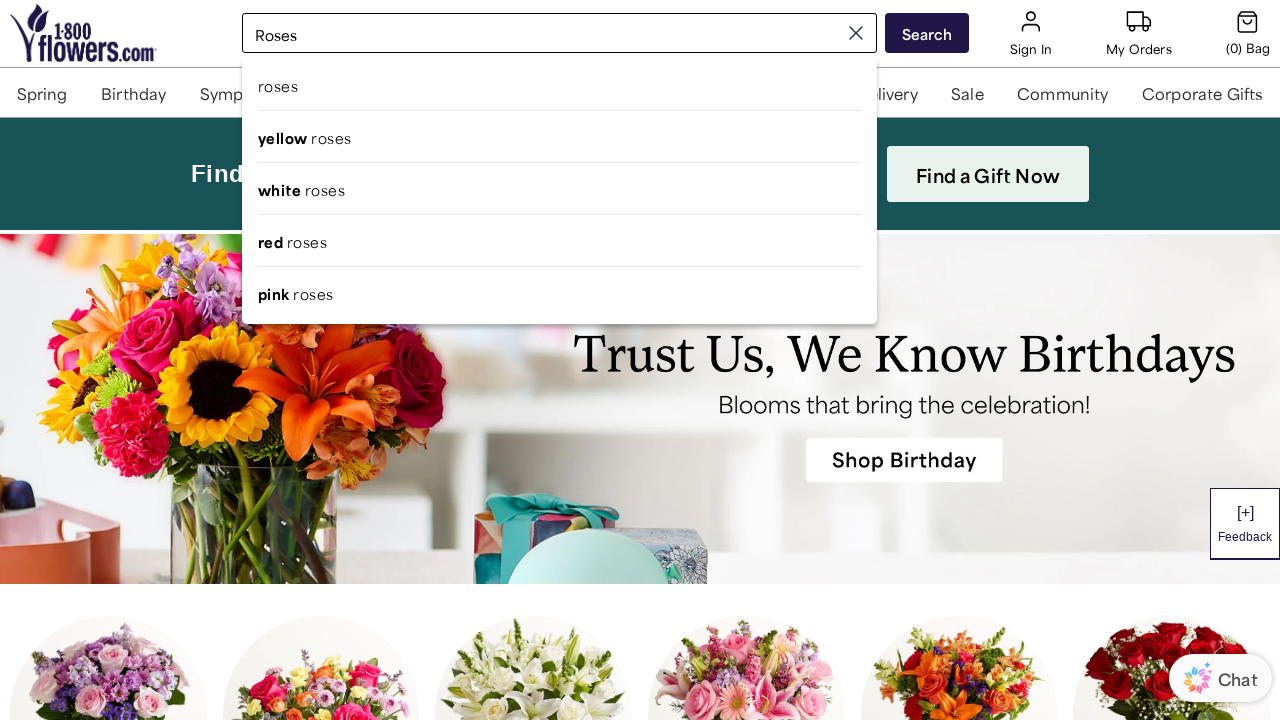

Clicked search button to search for Roses at (927, 33) on #btn-search
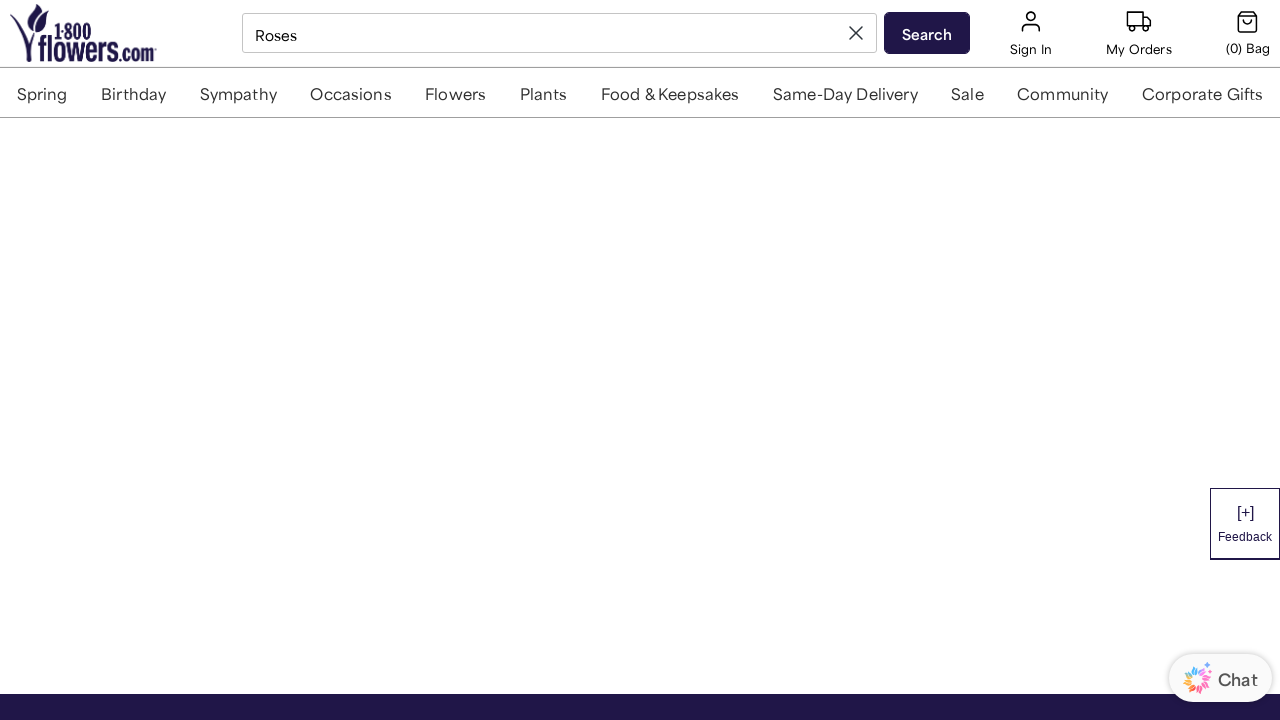

Search results page loaded with heading element
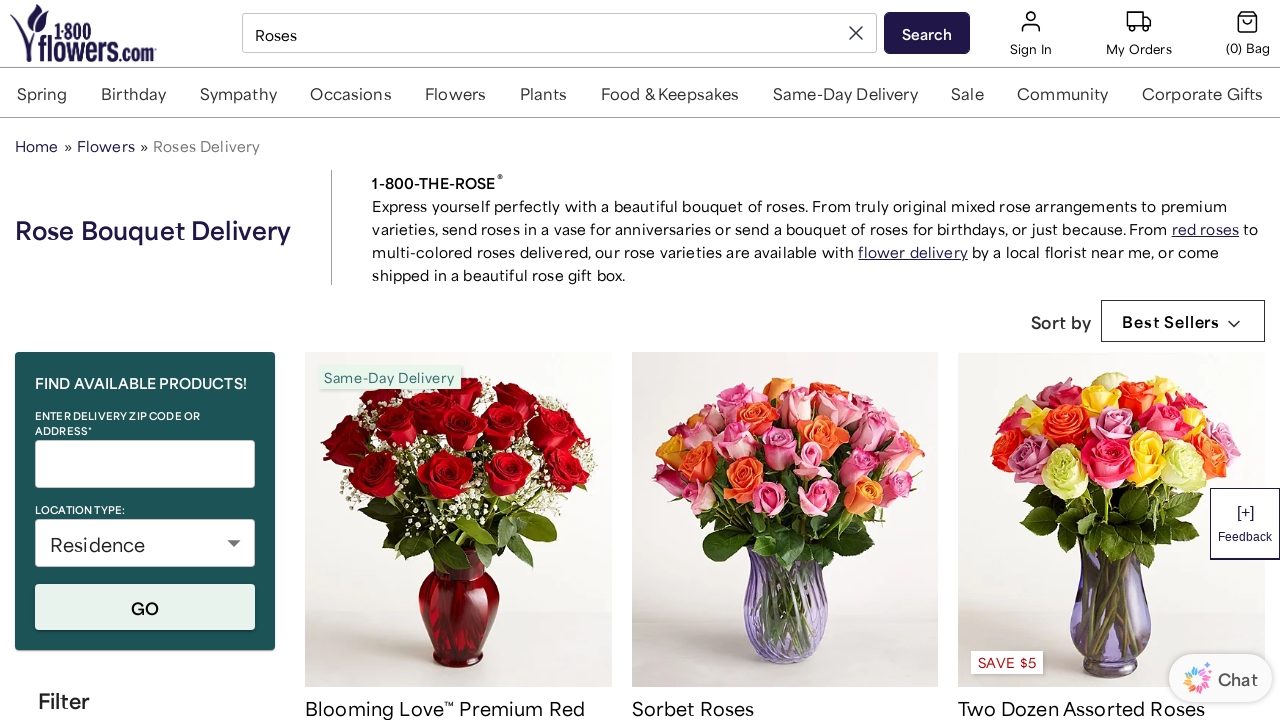

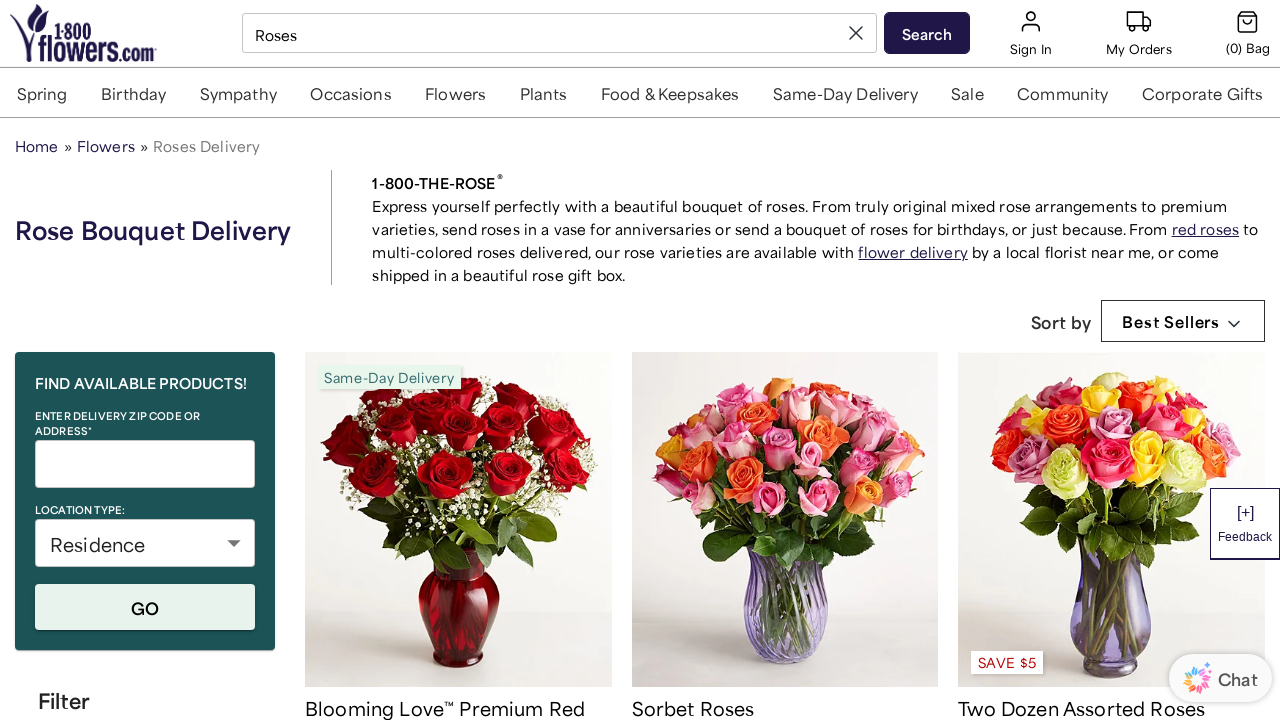